Fills out a form with dynamic attributes including name, email, date and details fields, then submits it and waits for confirmation

Starting URL: https://training-support.net/webelements/dynamic-attributes

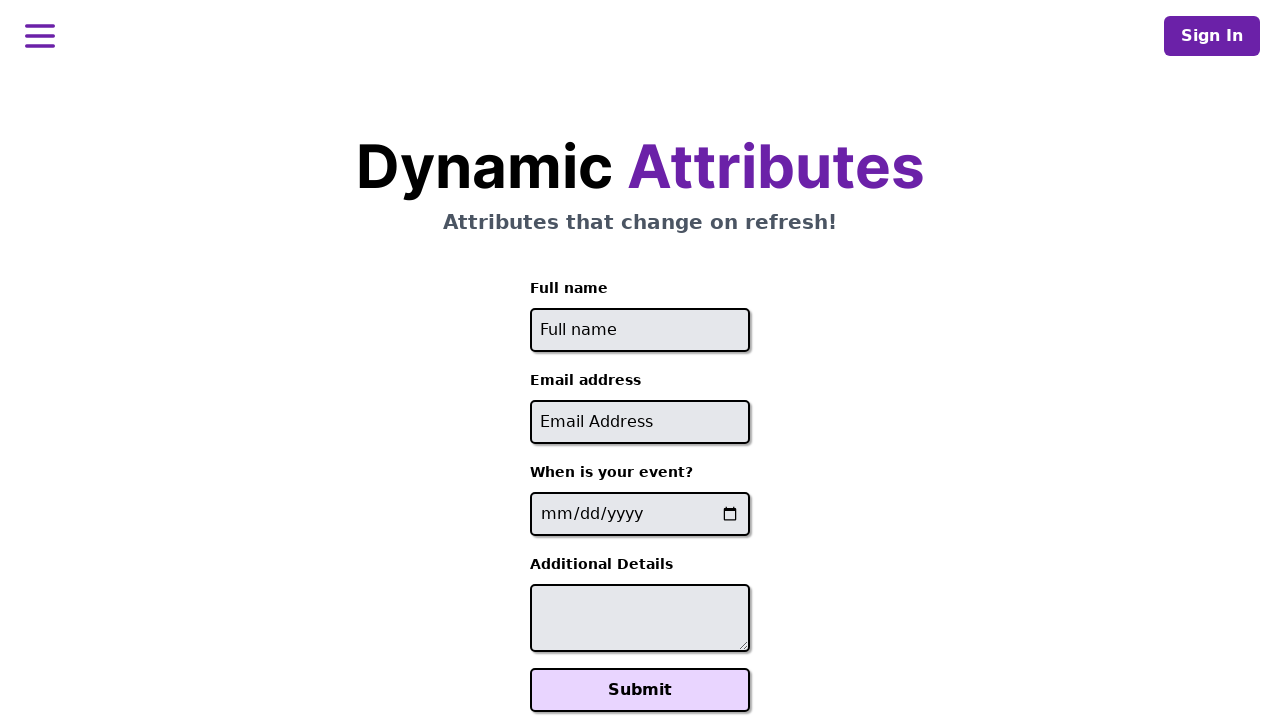

Filled full name field with 'Neha Badghaiya' on //input[starts-with(@id, 'full-name')]
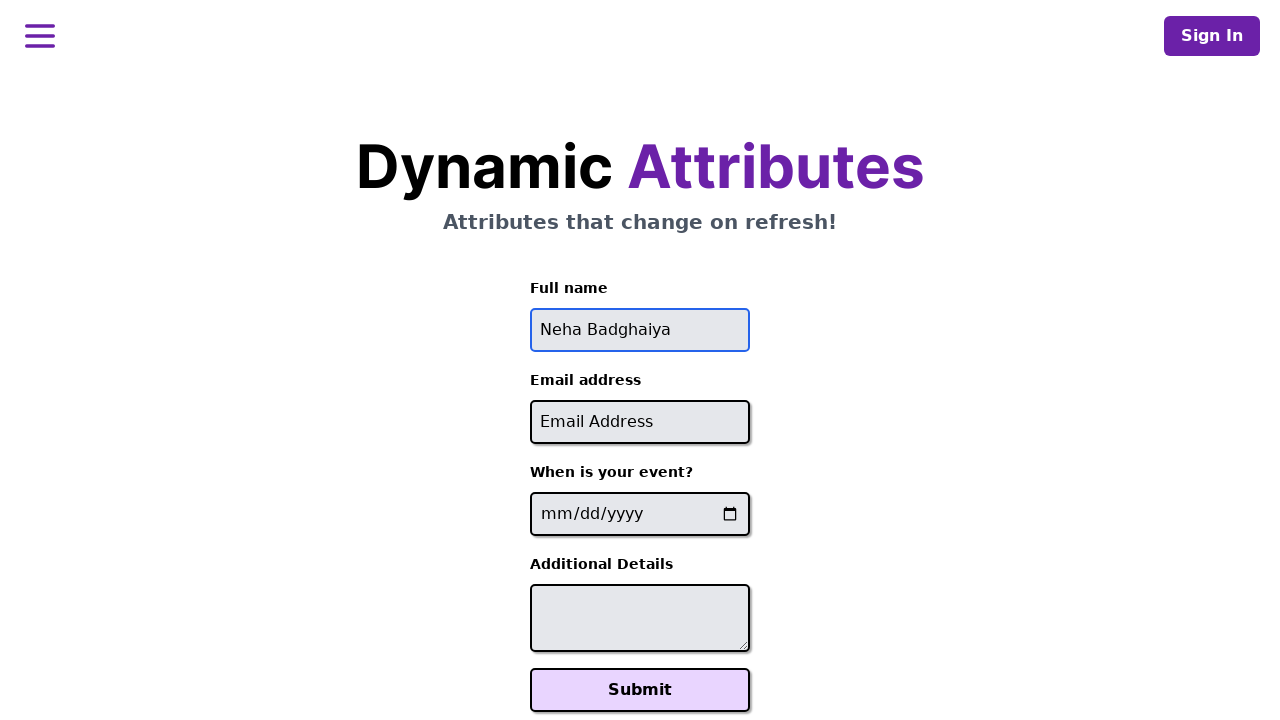

Filled email field with 'test@abcomail.com' on //input[contains(@id, '-email')]
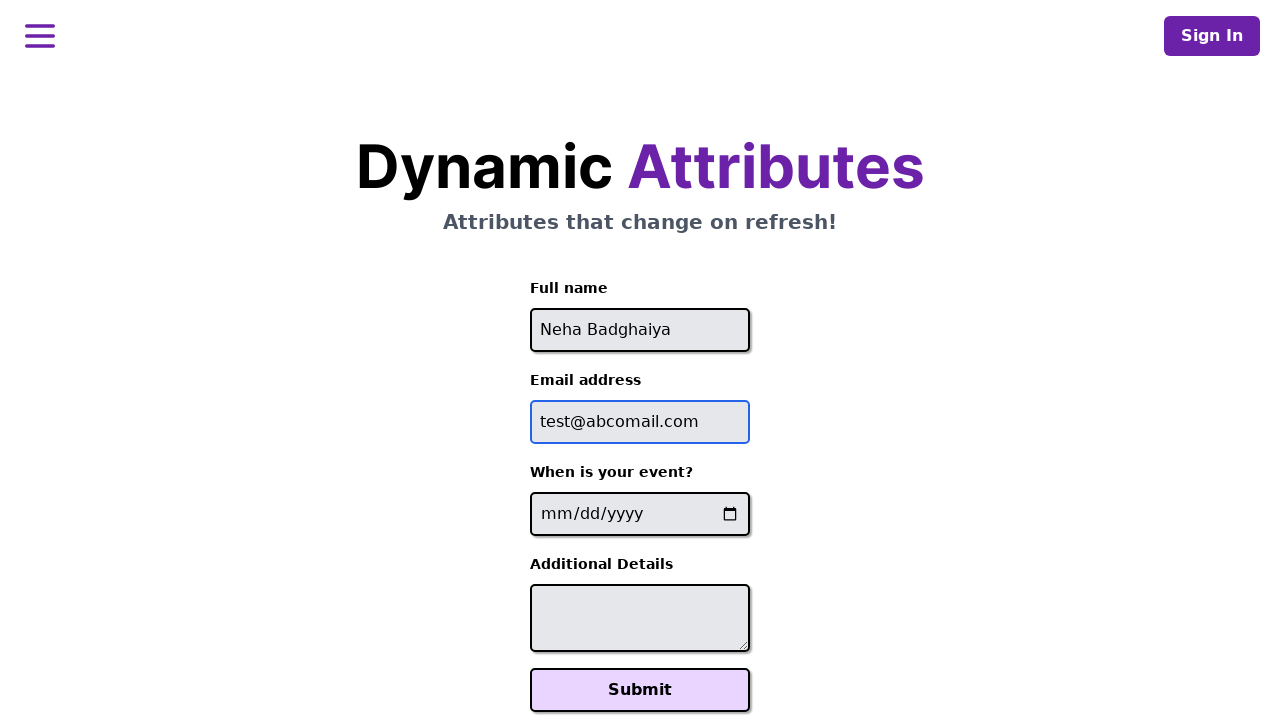

Filled event date field with '2025-06-21' on //input[contains(@name, '-event-date-')]
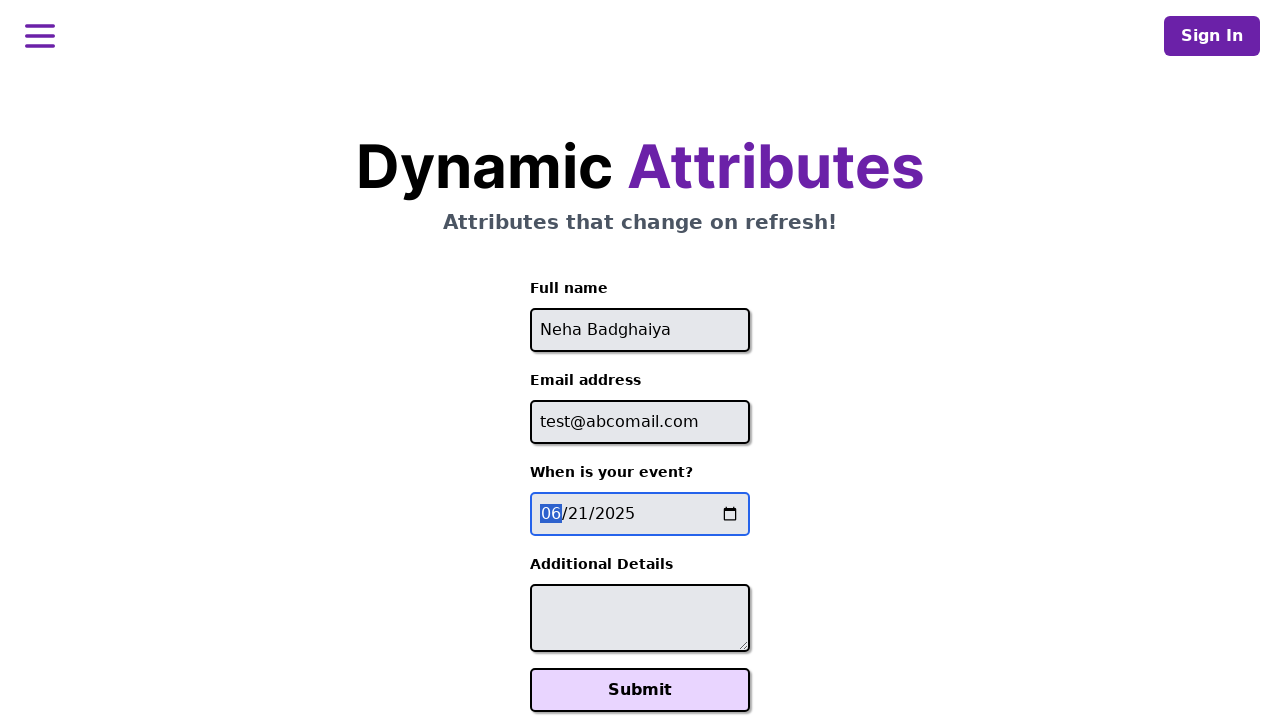

Filled additional details field with 'It will be selenium!' on //textarea[contains(@id, '-additional-details-')]
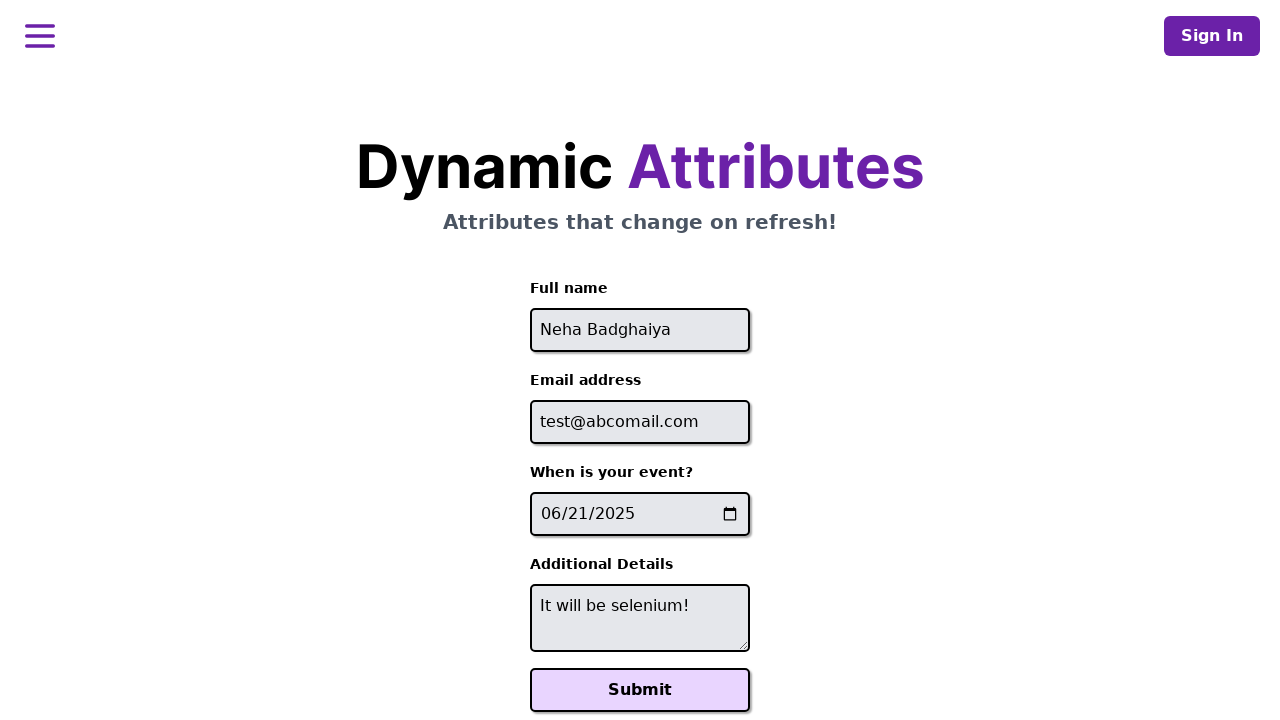

Clicked Submit button at (640, 690) on xpath=//button[text()='Submit']
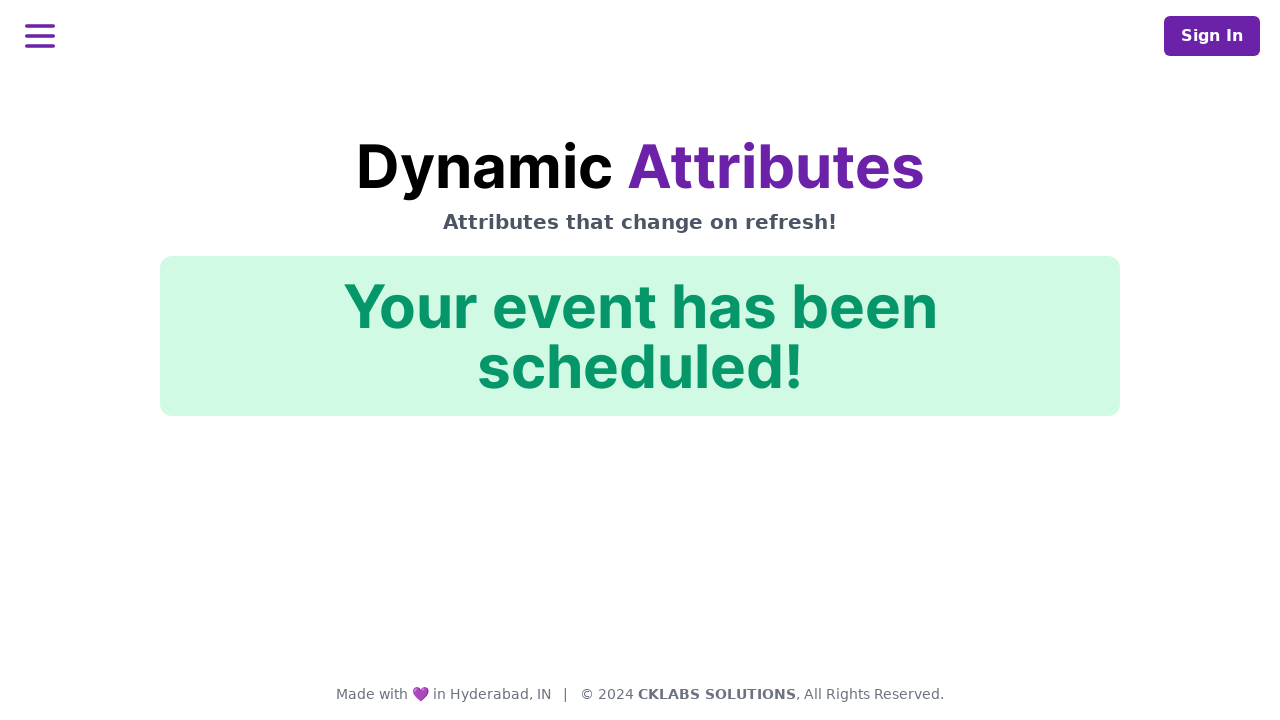

Success confirmation message appeared
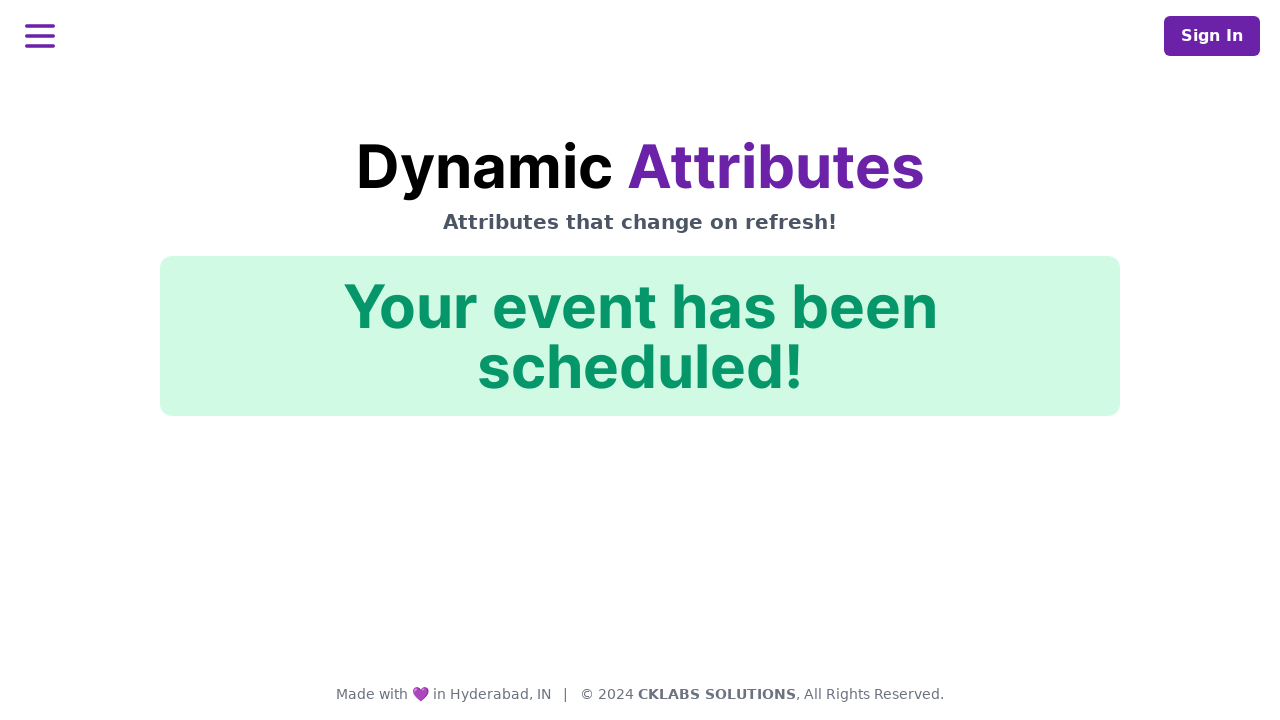

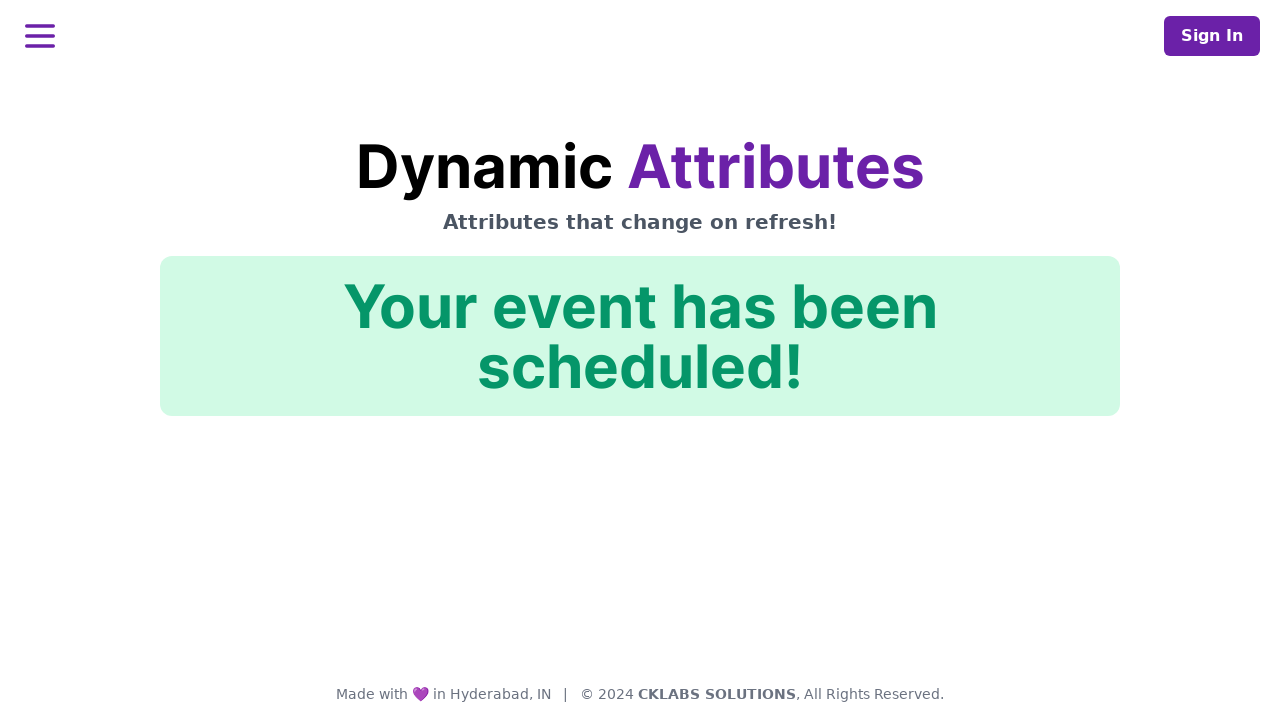